Tests mouse hover functionality by moving cursor to a dropdown menu element and clicking on a submenu item (Alerts)

Starting URL: https://demo.automationtesting.in/Frames.html

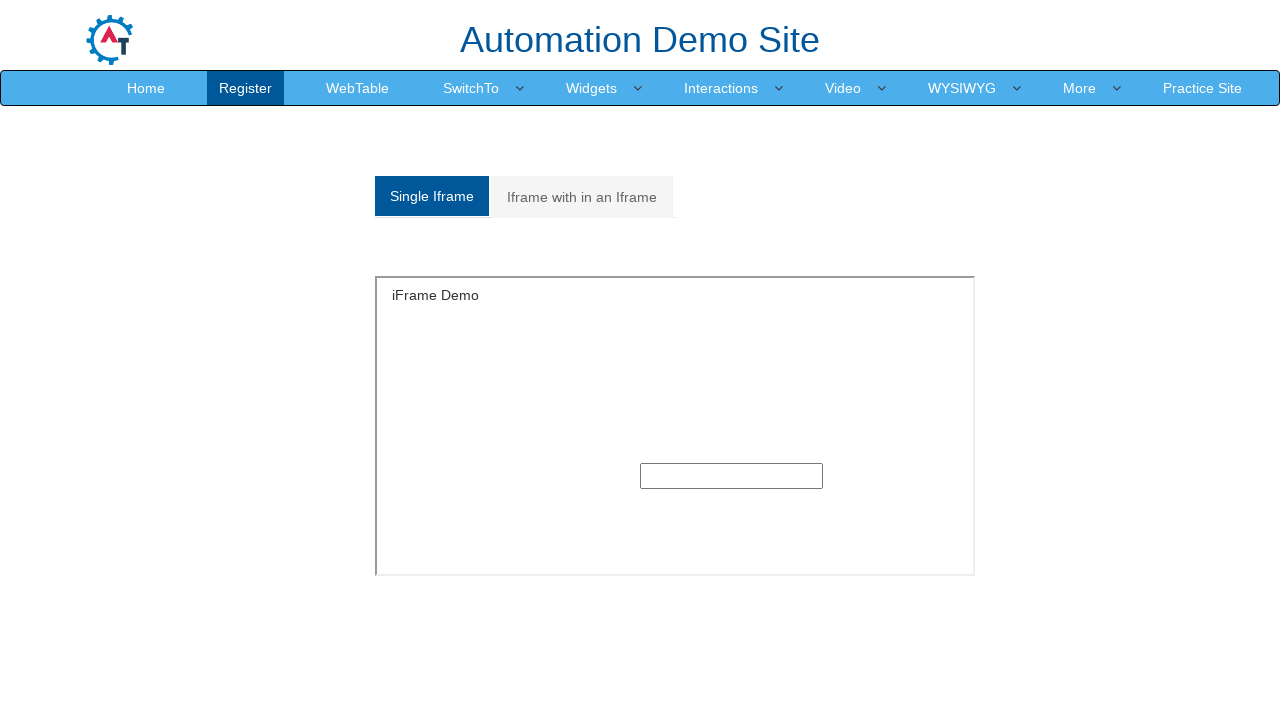

Hovered over SwitchTo dropdown menu at (471, 88) on xpath=//a[text()='SwitchTo']
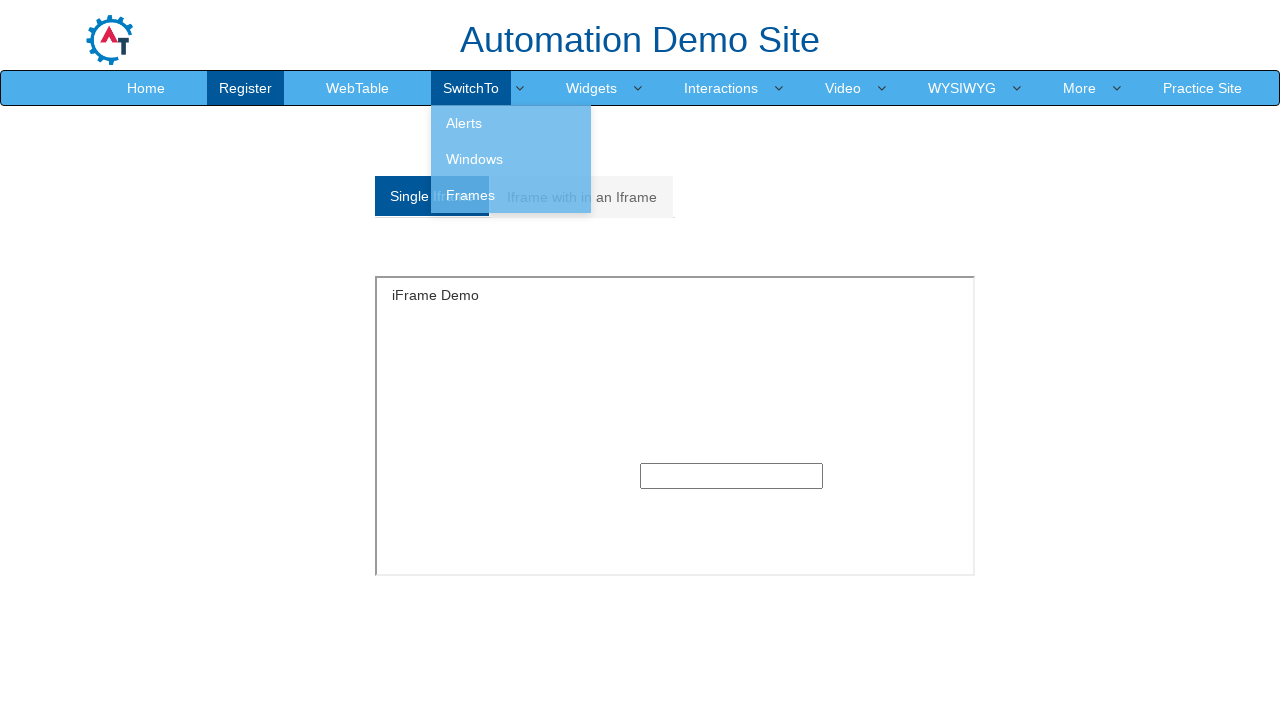

Waited for dropdown menu to appear
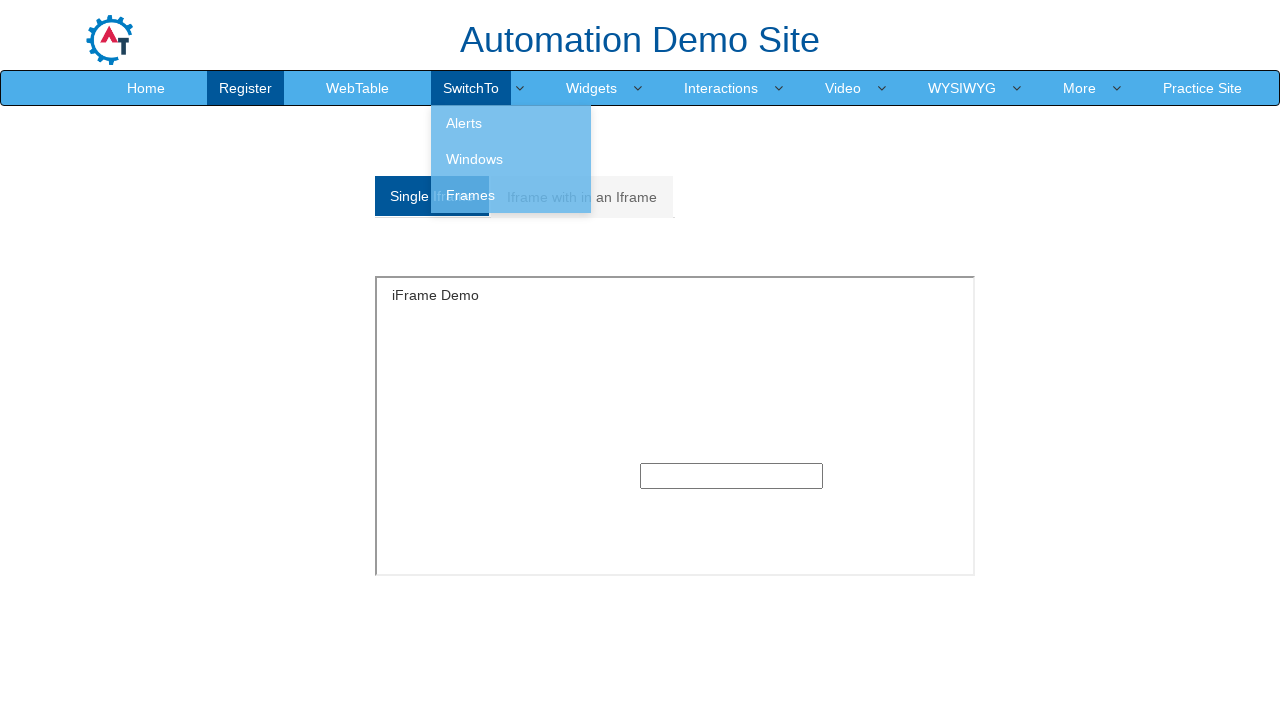

Clicked on Alerts submenu item at (511, 123) on xpath=//a[text()='Alerts']
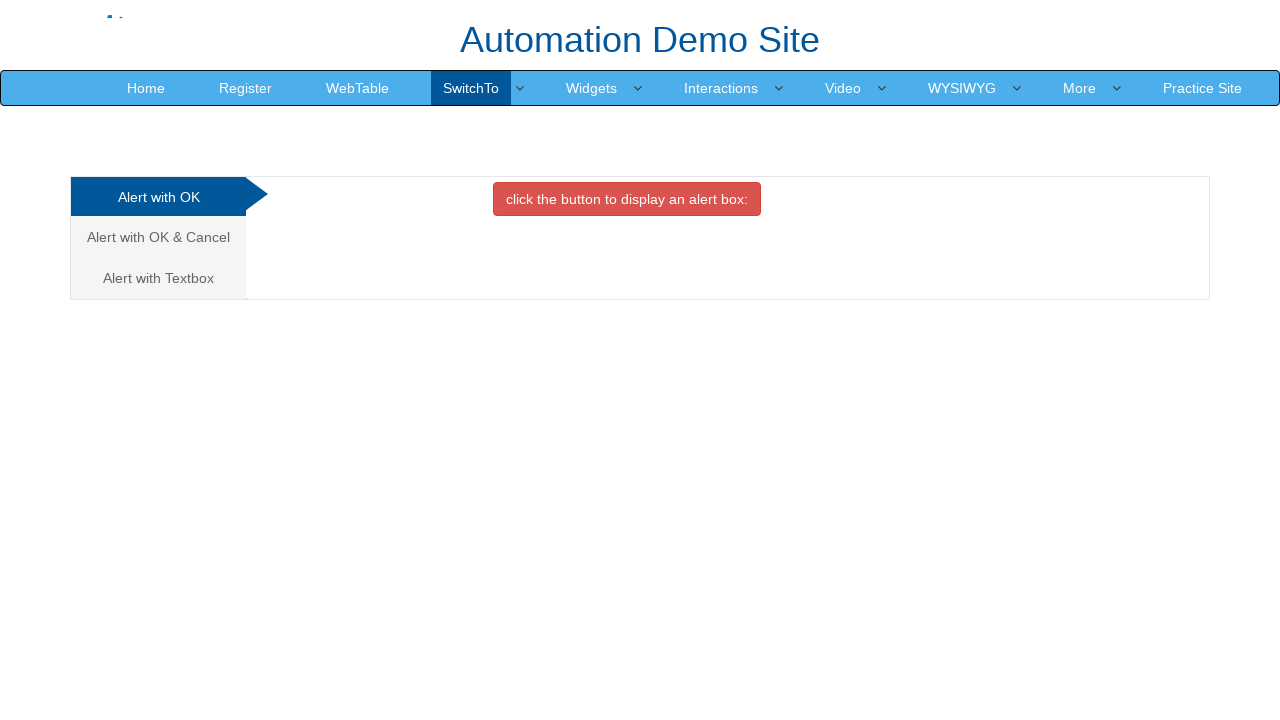

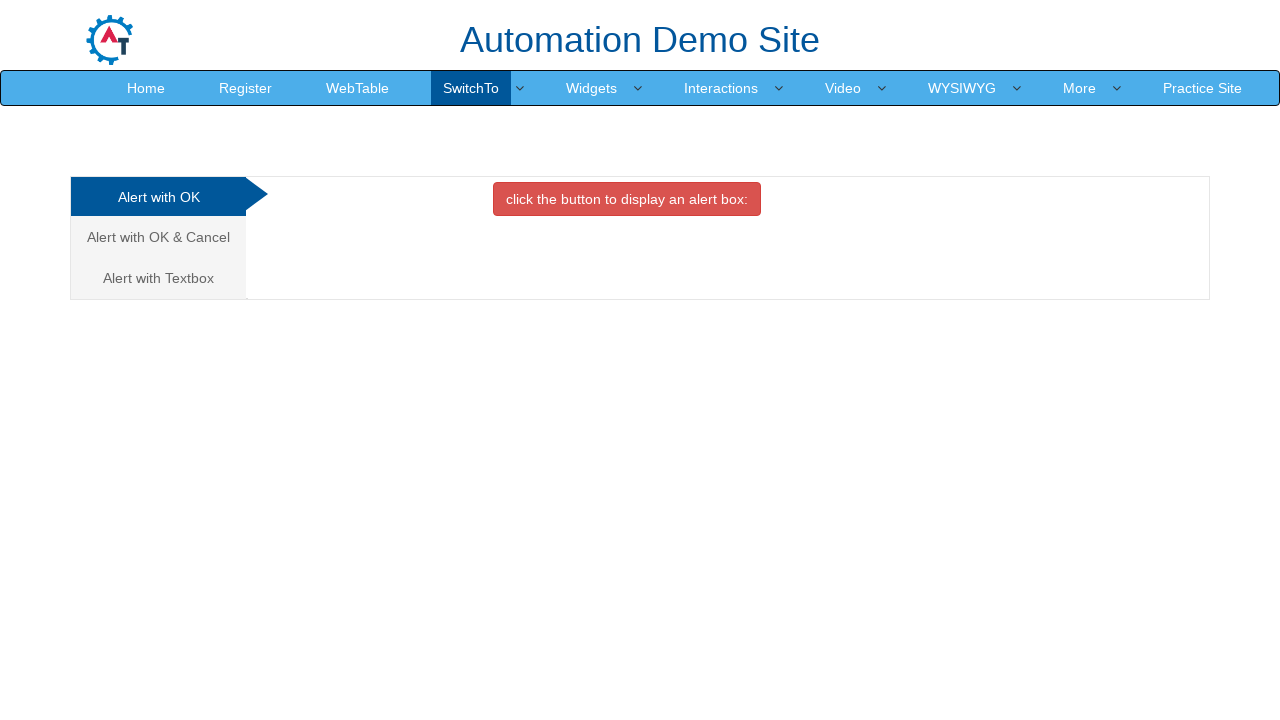